Tests that a user cannot submit the practice form without entering any data by navigating to the form and checking the state dropdown without submitting.

Starting URL: https://demoqa.com/

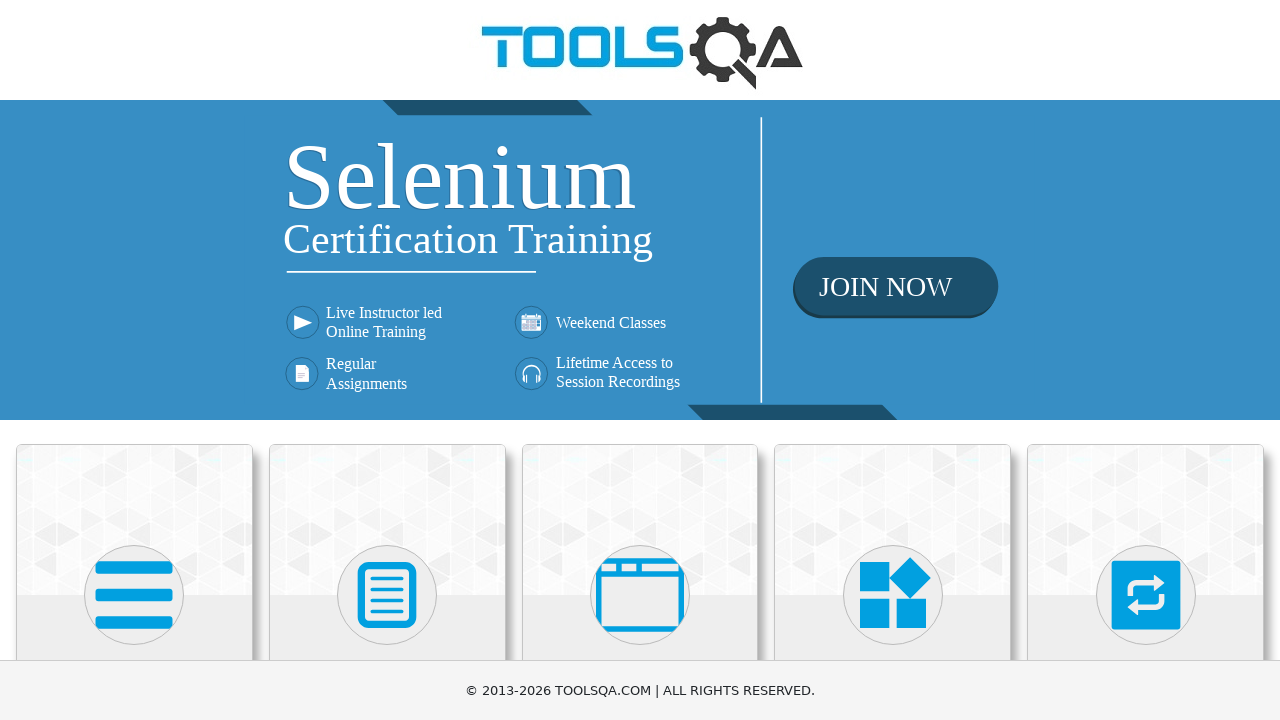

Clicked on 'Forms' card on homepage at (387, 360) on text=Forms
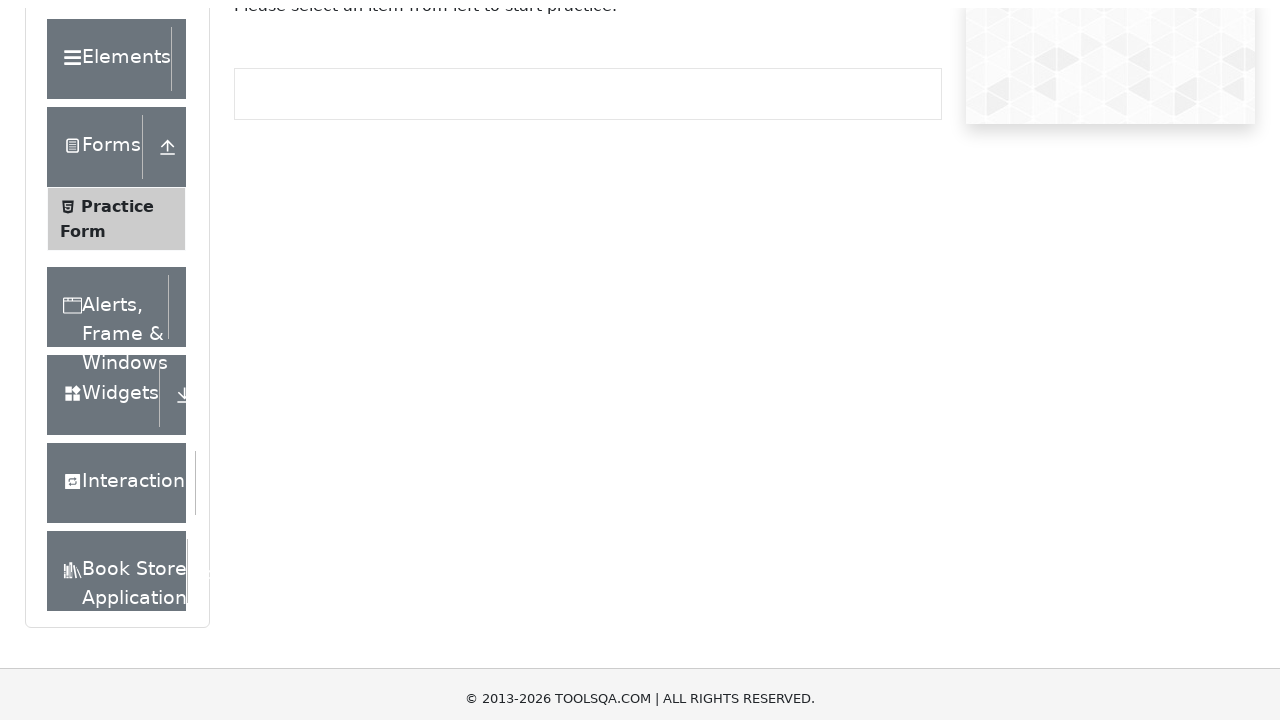

Clicked on 'Practice Form' link in sidebar at (117, 336) on text=Practice Form
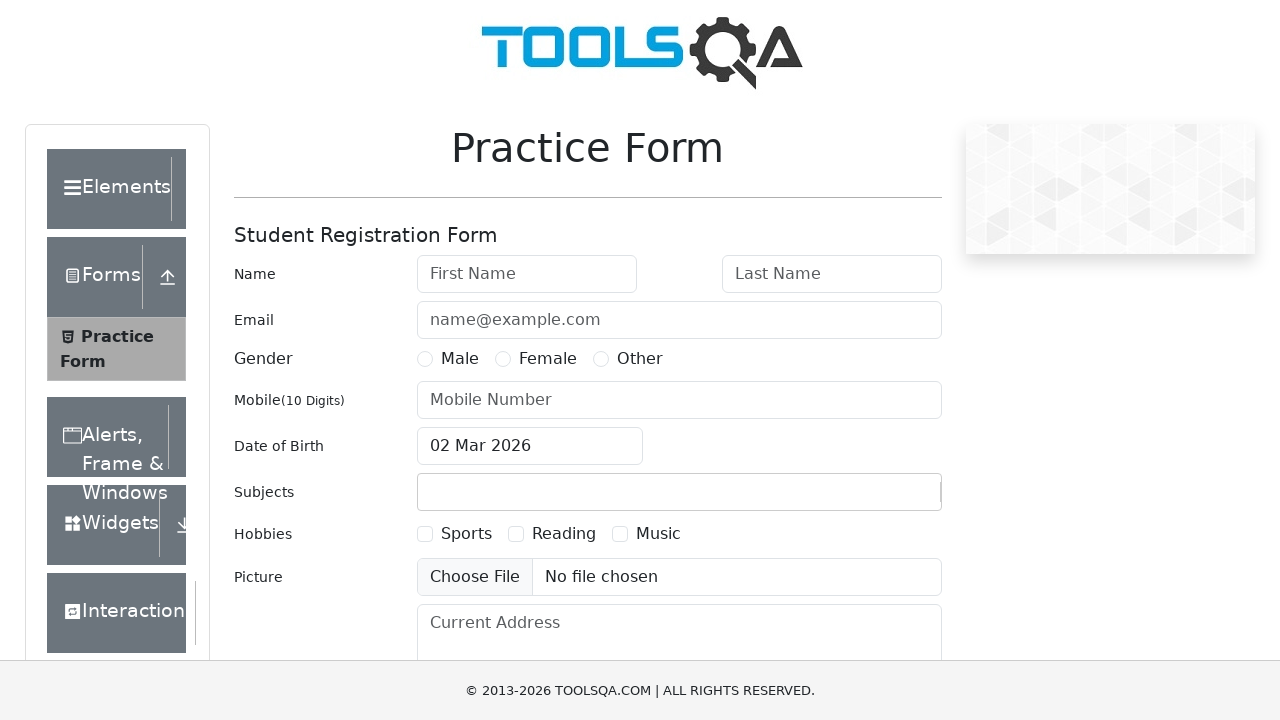

Scrolled to submit button area
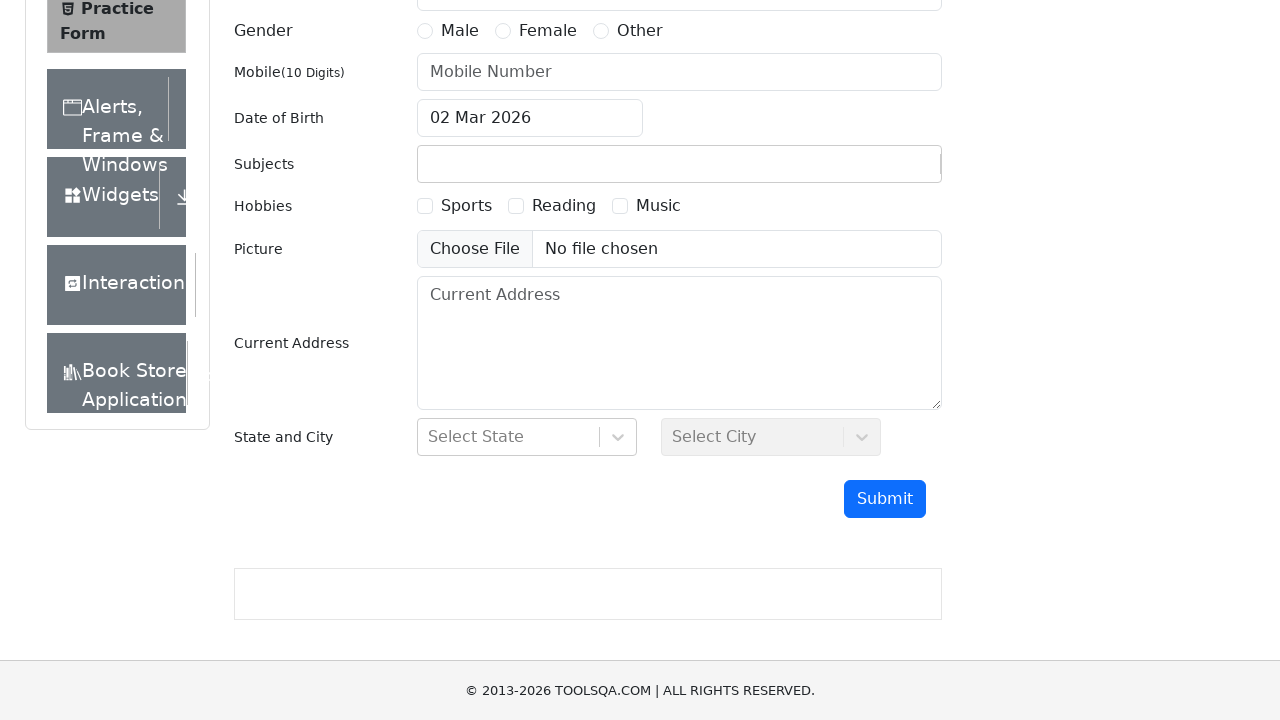

Clicked on state dropdown without entering any form data at (527, 437) on #state
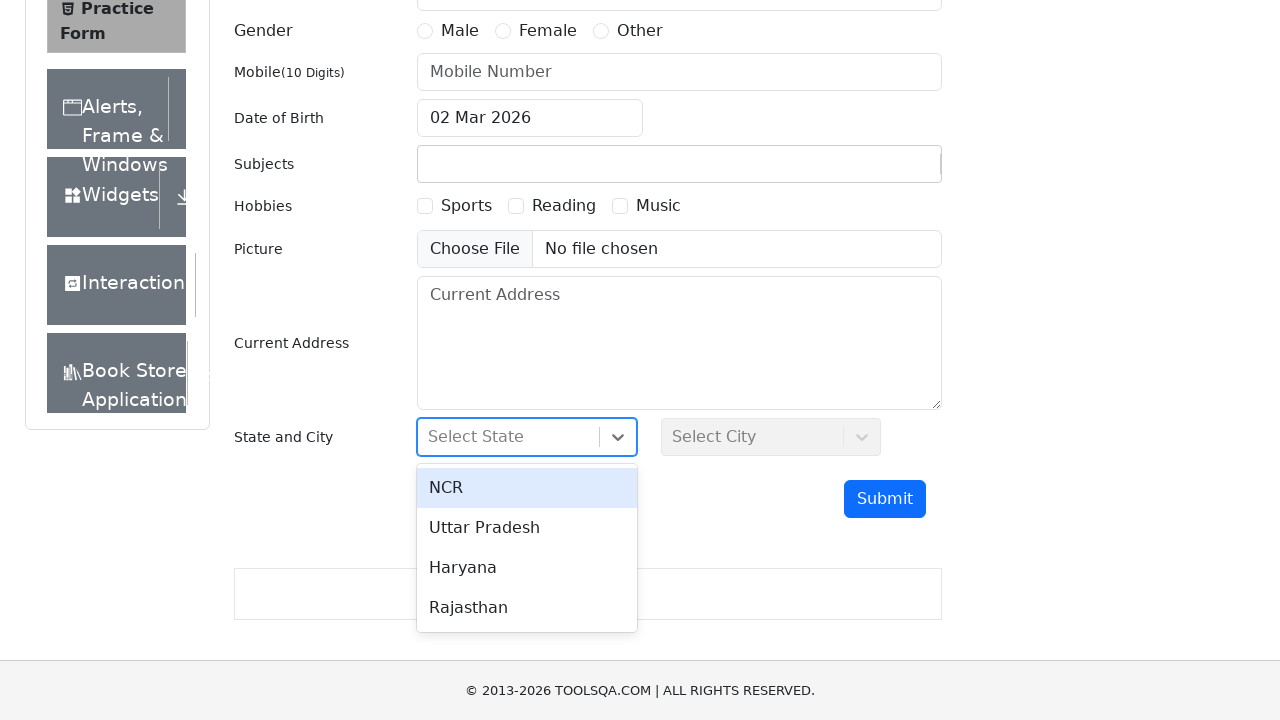

Waited for 500ms to allow for any potential submission
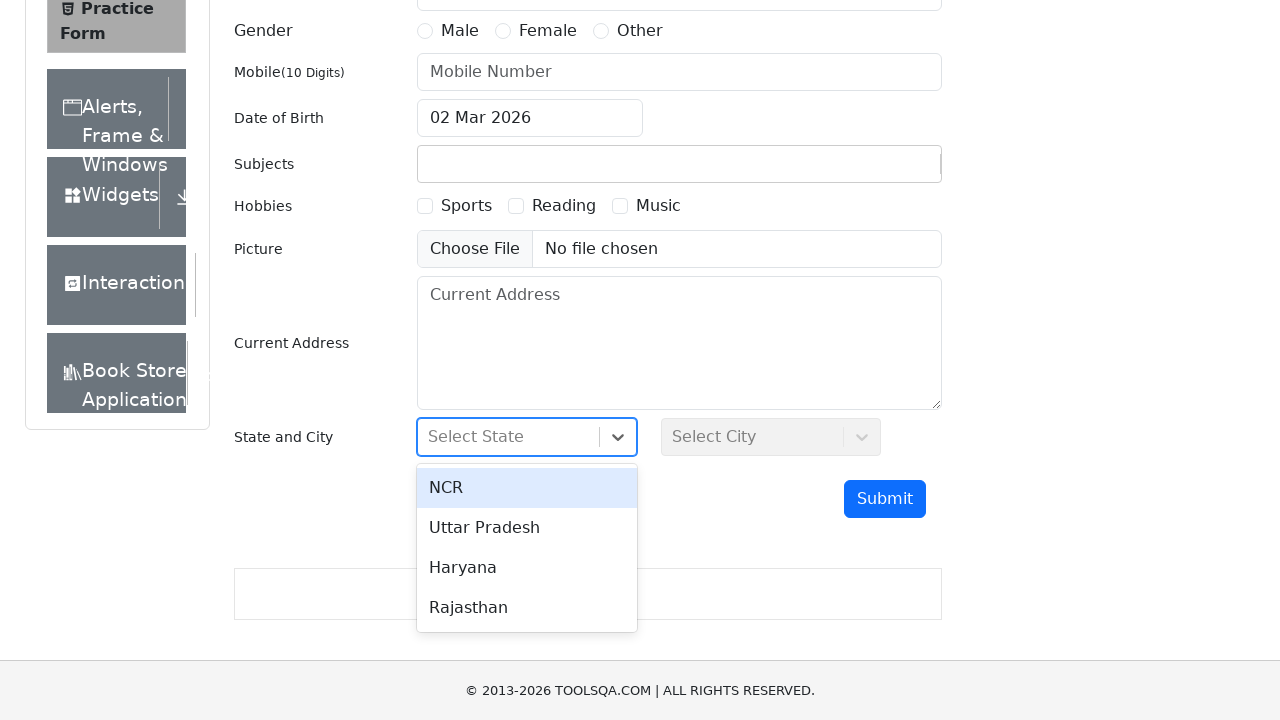

Verified that submission table is not visible - form was not submitted without data
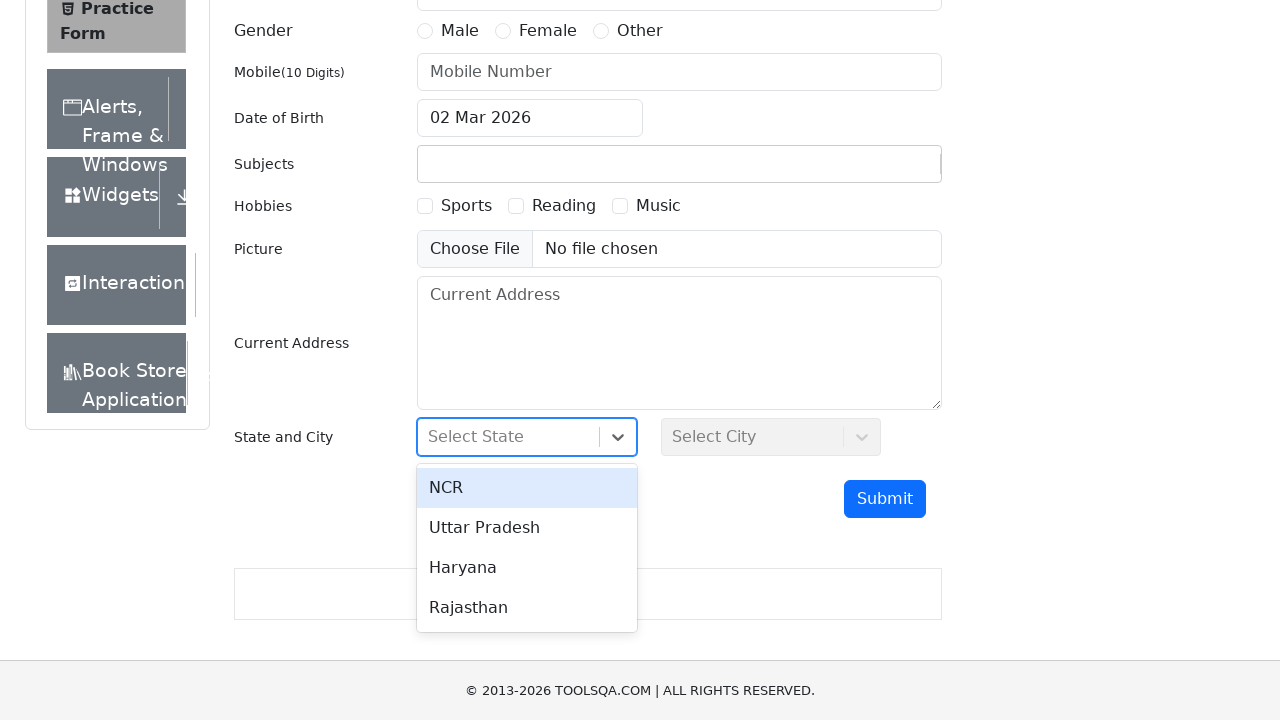

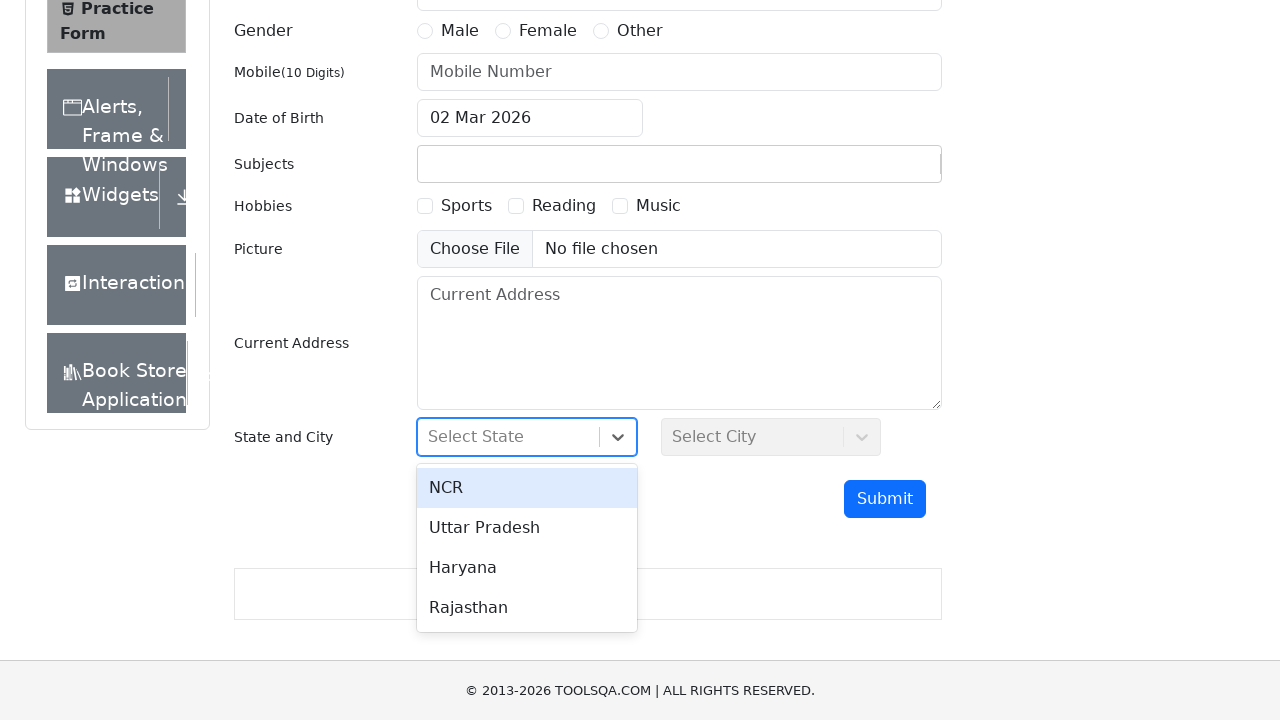